Clicks reveal button and waits for the input field to be revealed

Starting URL: https://www.selenium.dev/selenium/web/dynamic.html

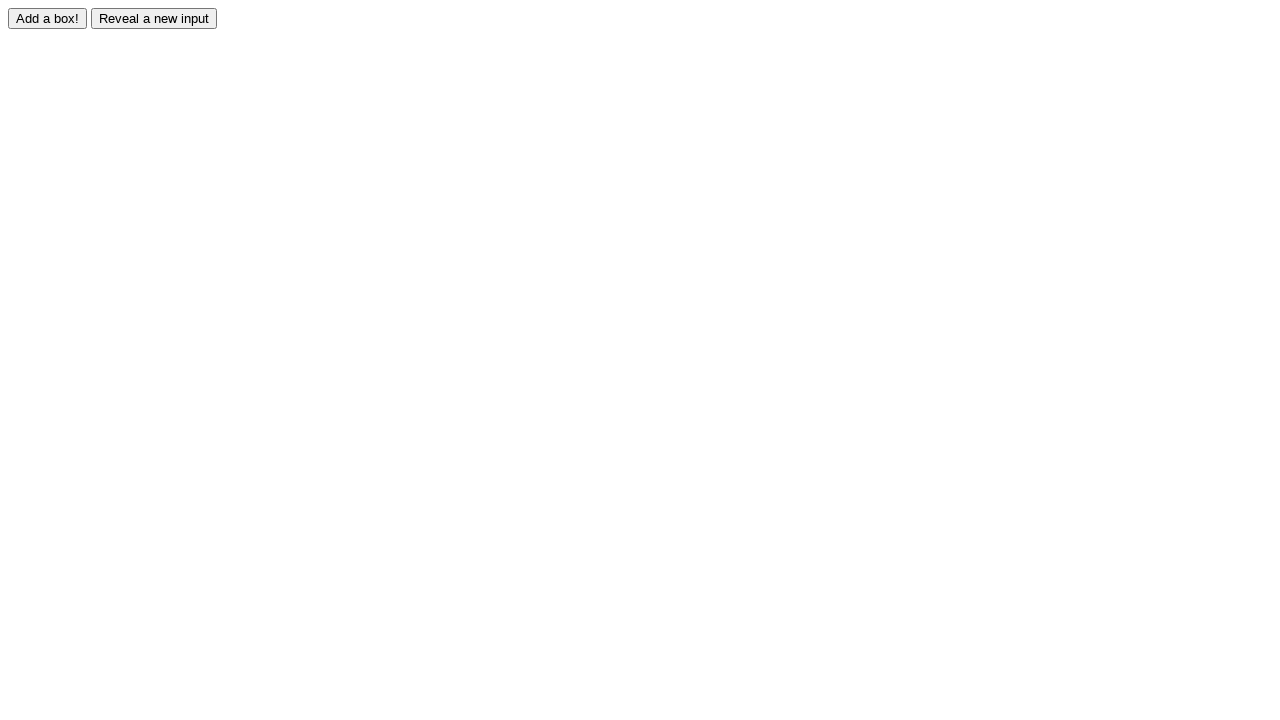

Navigated to dynamic.html test page
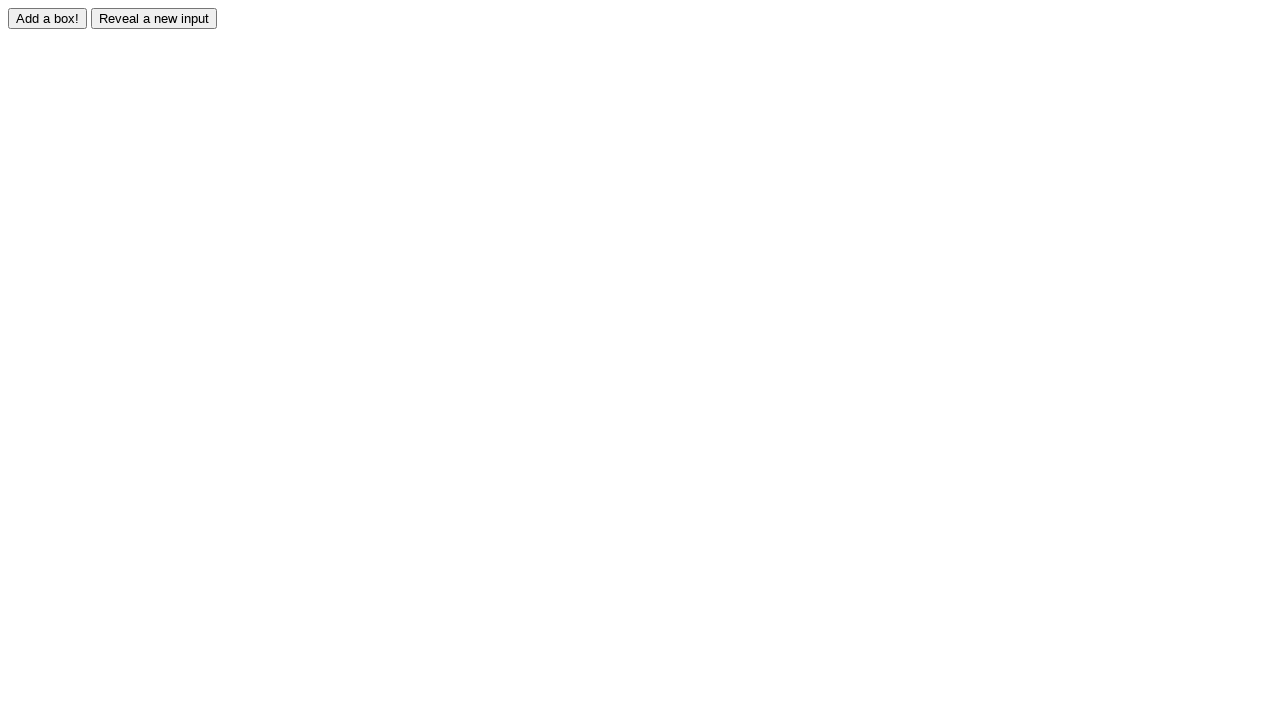

Clicked reveal button at (154, 18) on #reveal
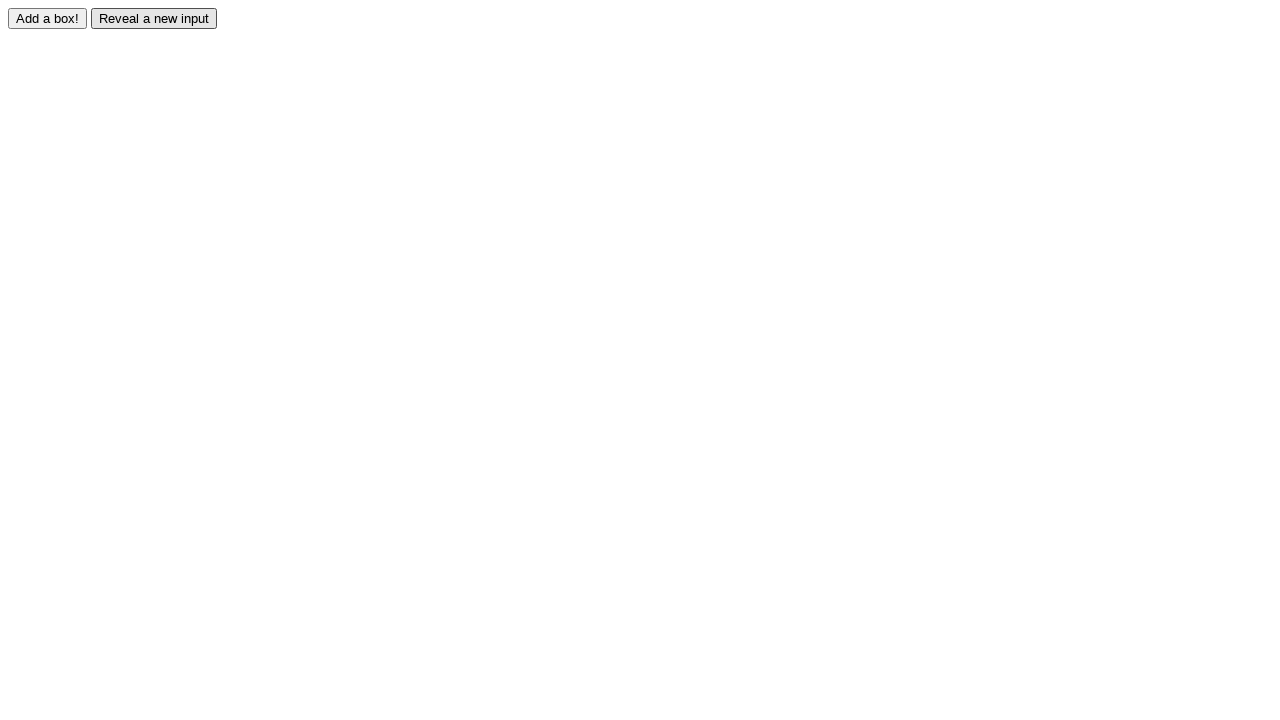

Input field revealed and loaded
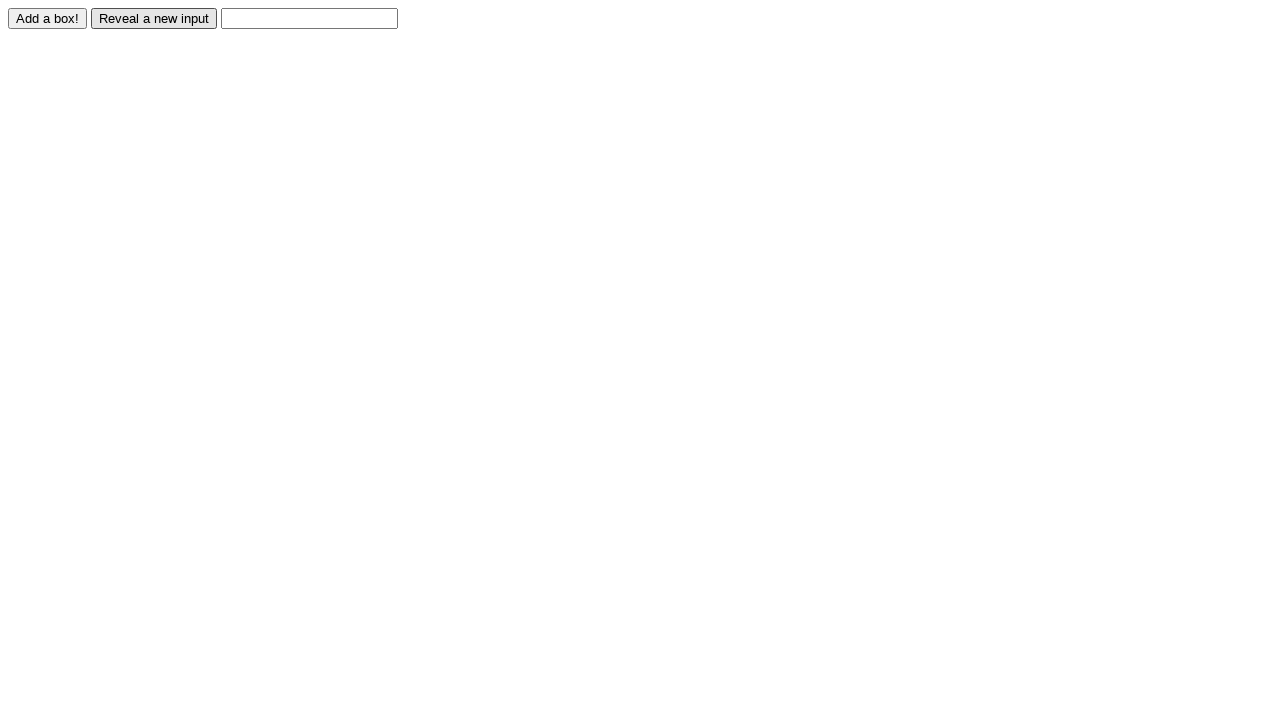

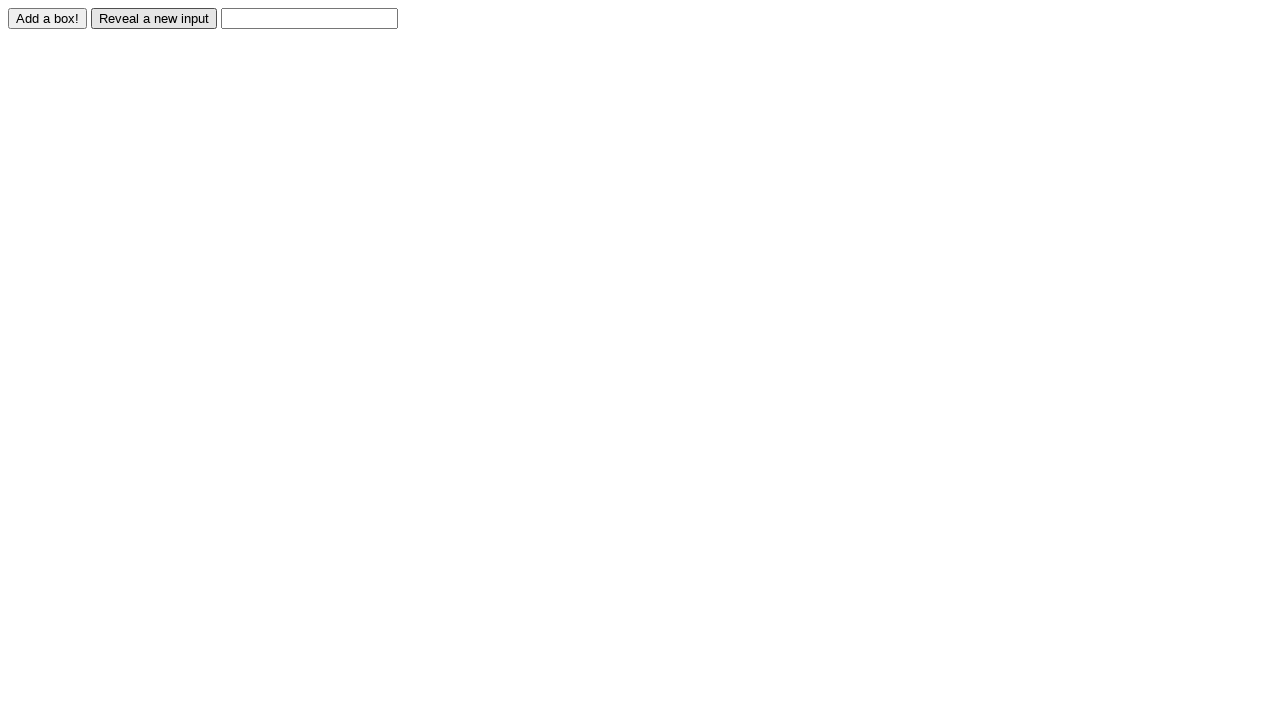